Tests dynamic element visibility by attempting to click a button that appears after a delay

Starting URL: https://demoqa.com/dynamic-properties

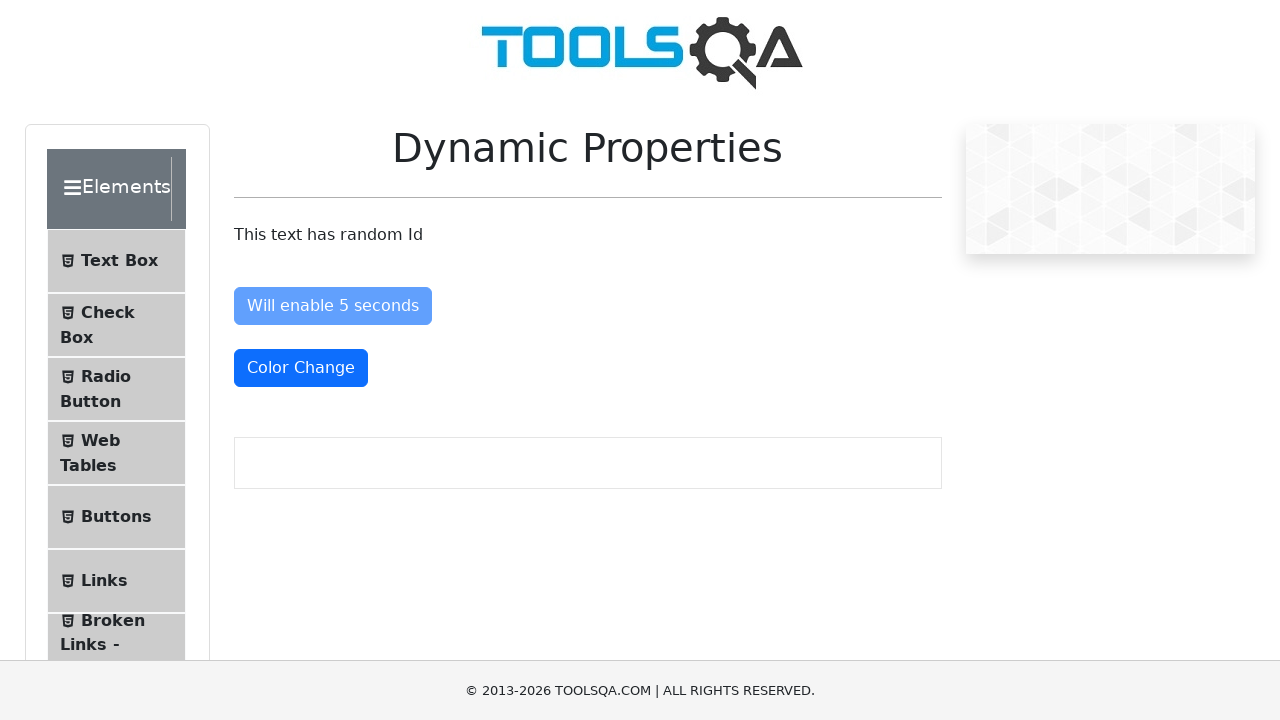

Waited for dynamic button with id 'visibleAfter' to appear (timeout: 10000ms)
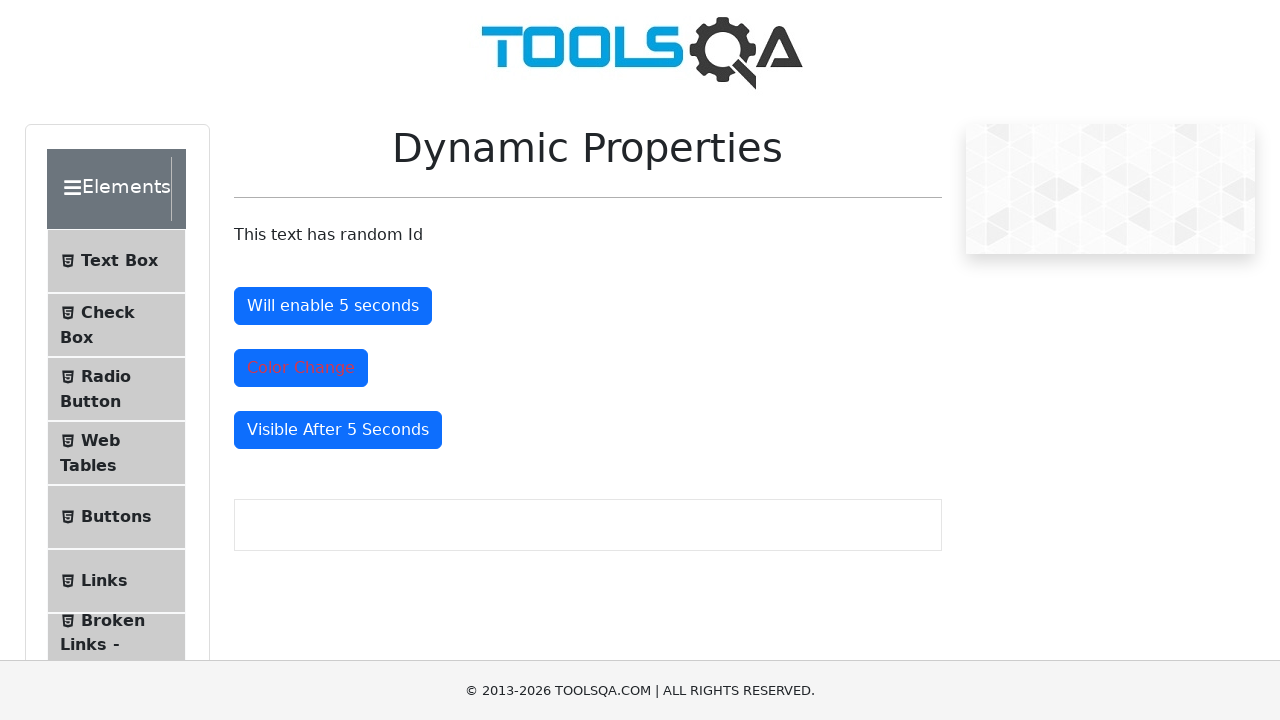

Clicked the dynamically visible button at (338, 430) on xpath=//button[@id="visibleAfter"]
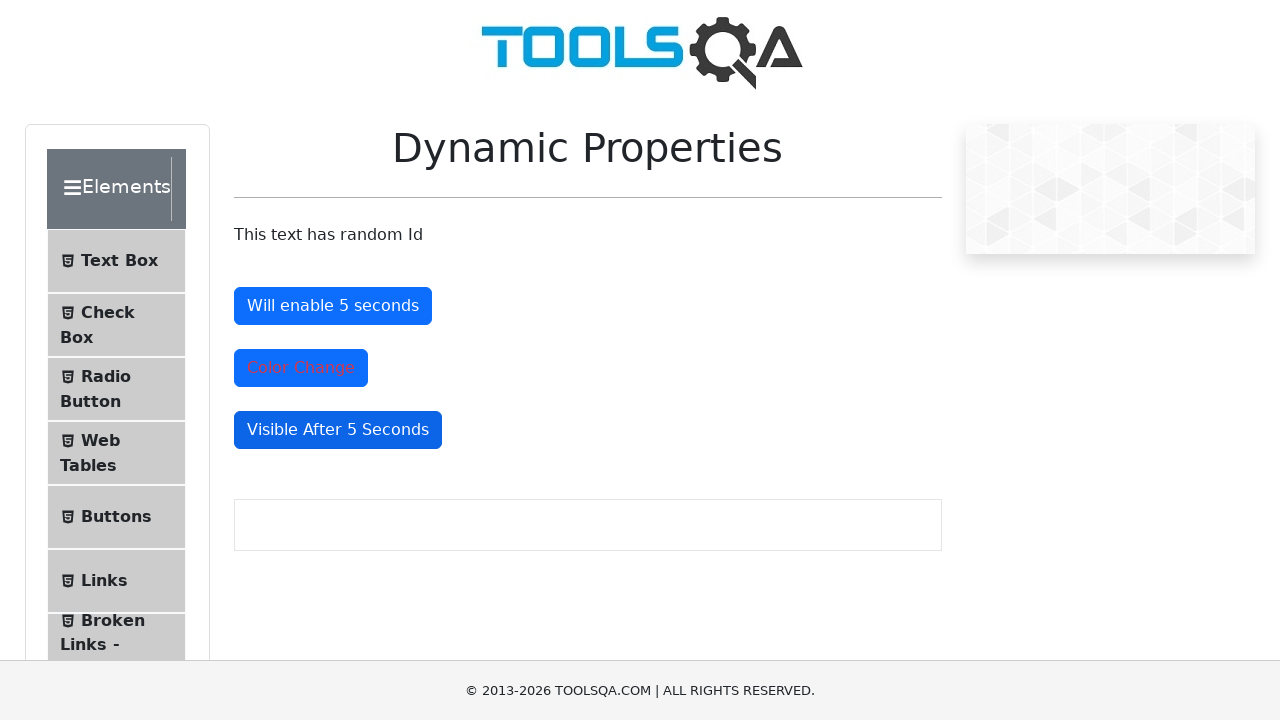

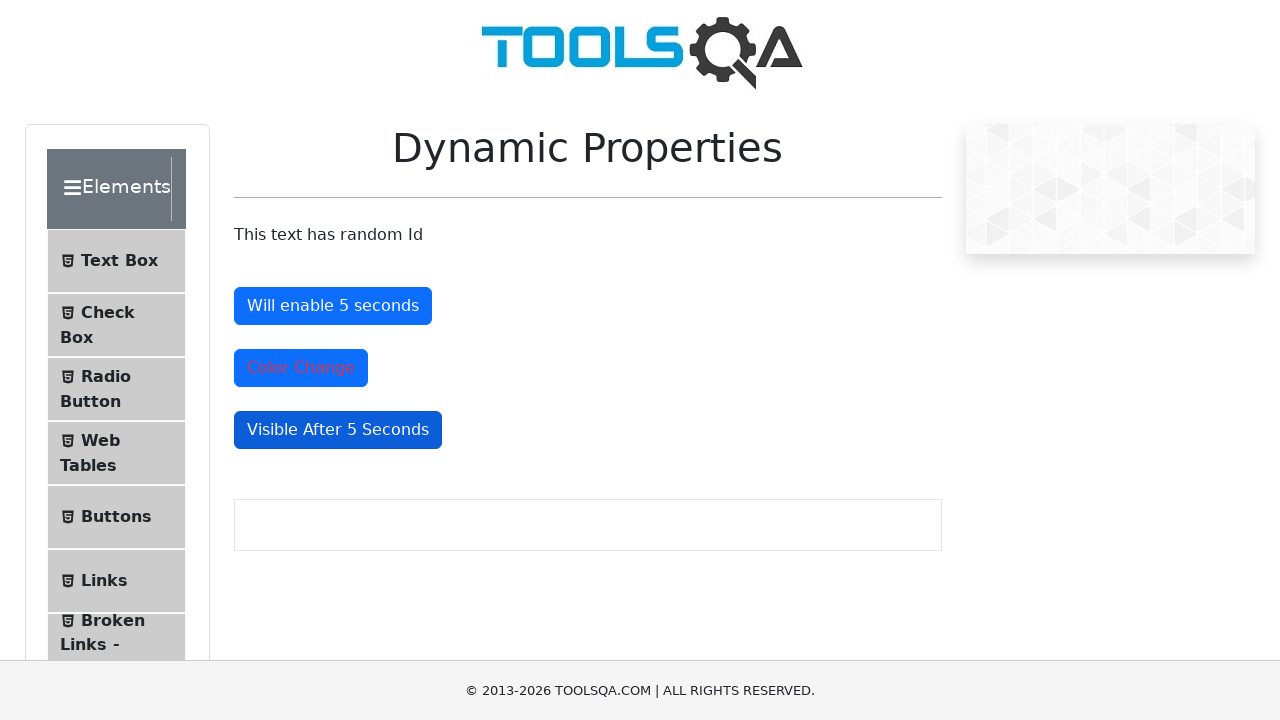